Tests drag and drop functionality by dragging an element from source to target location on the jQuery UI demo page

Starting URL: https://jqueryui.com/resources/demos/droppable/default.html

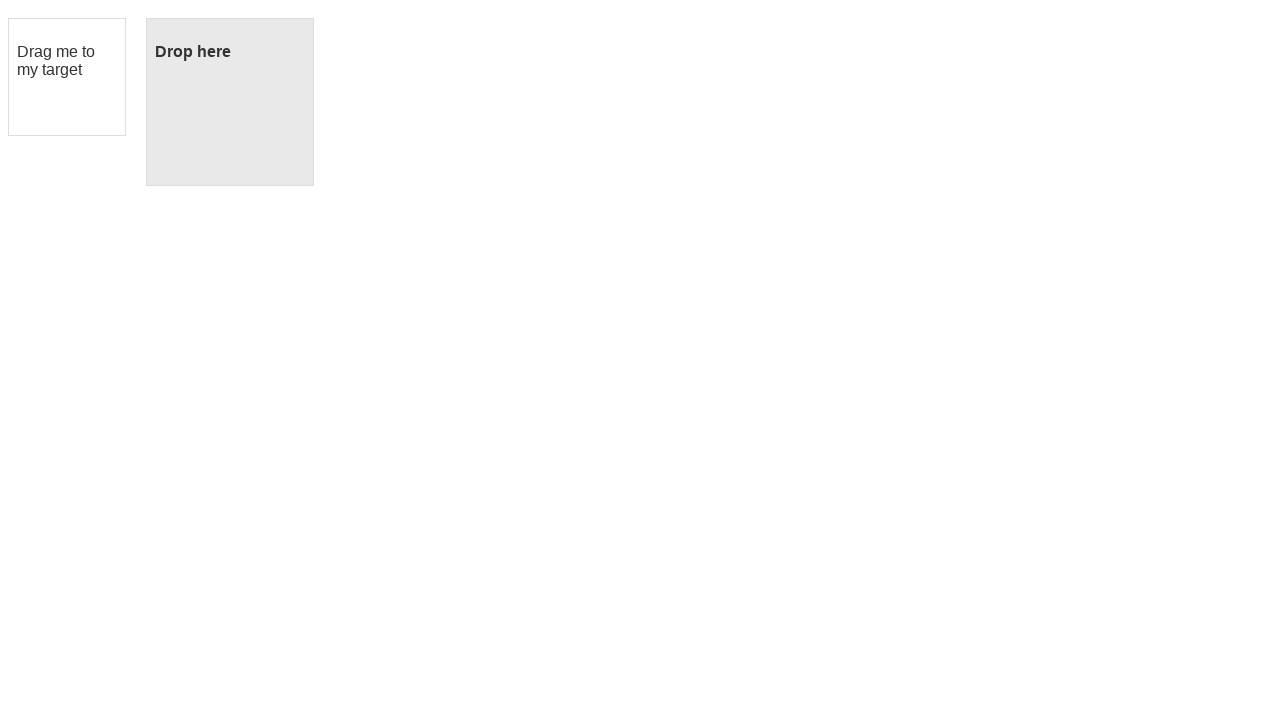

Located draggable source element with id 'draggable'
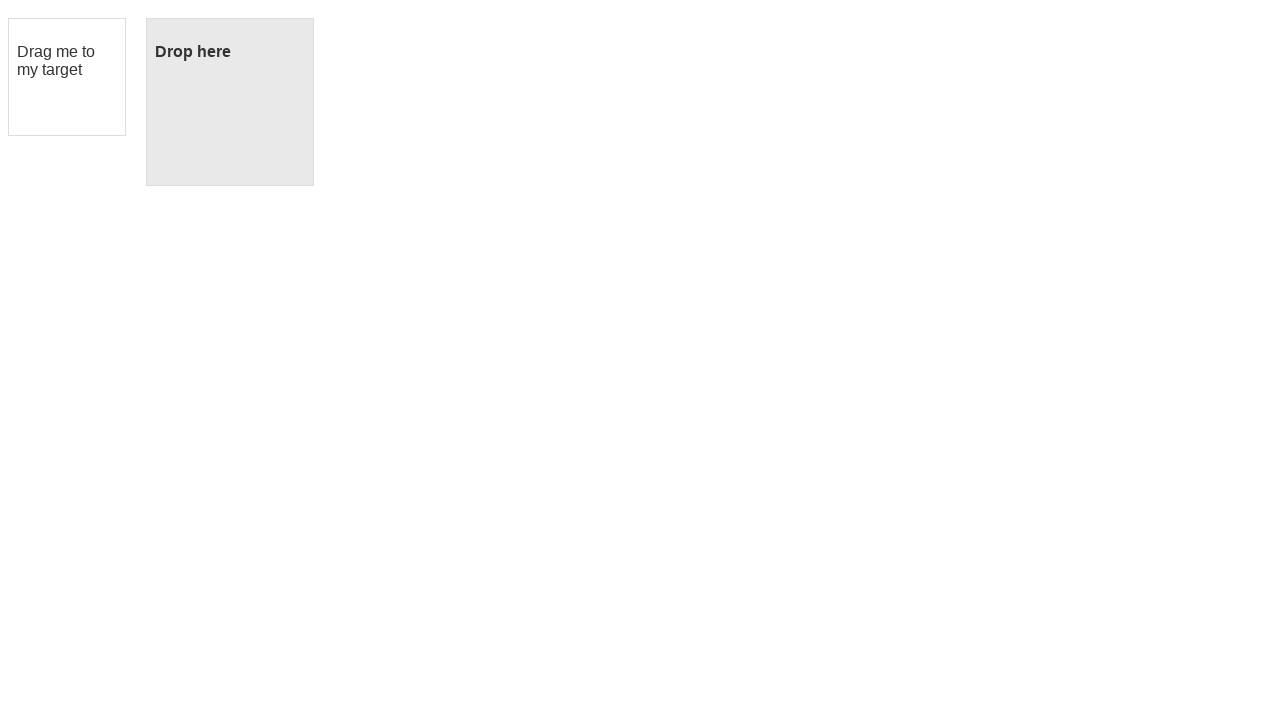

Located droppable target element with id 'droppable'
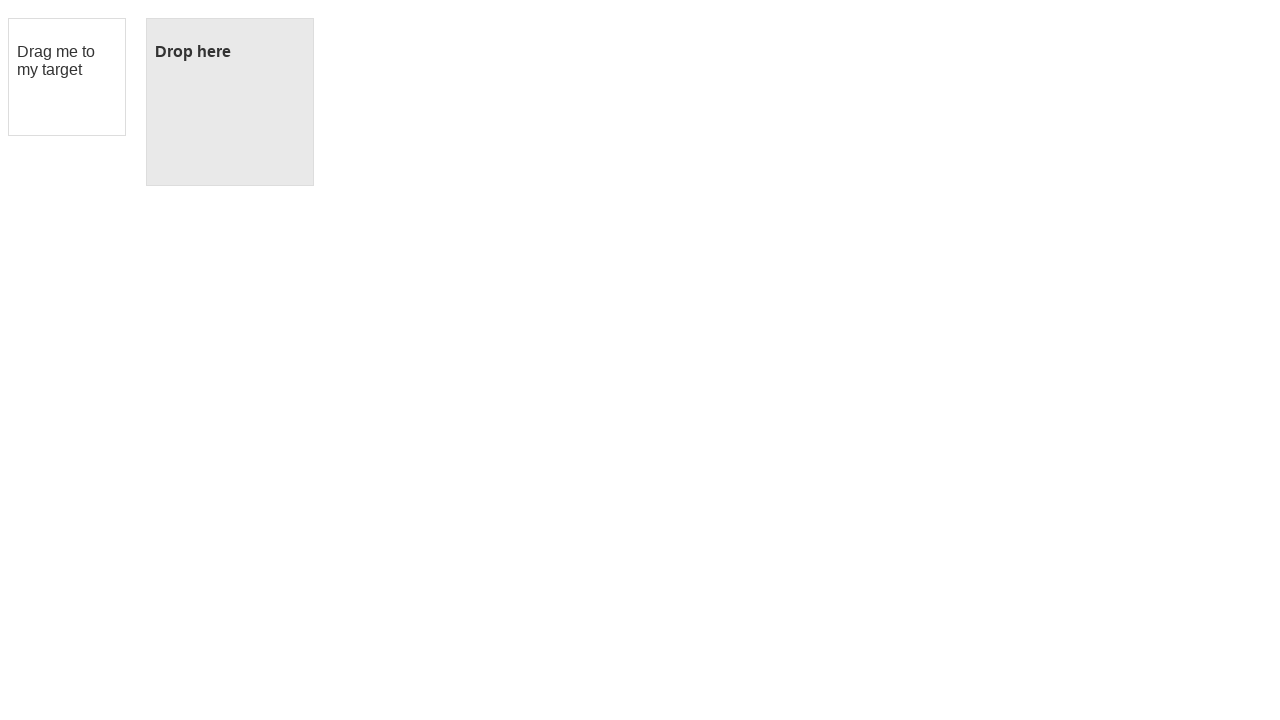

Dragged element from source to target location at (230, 102)
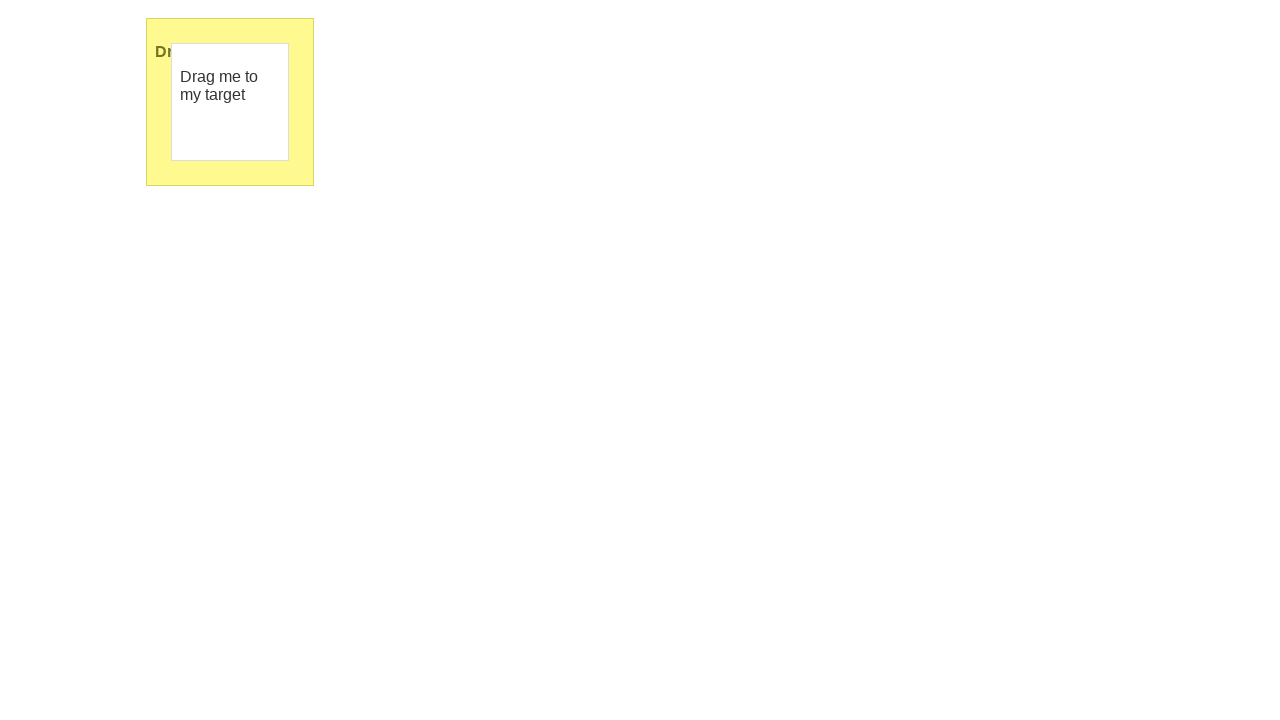

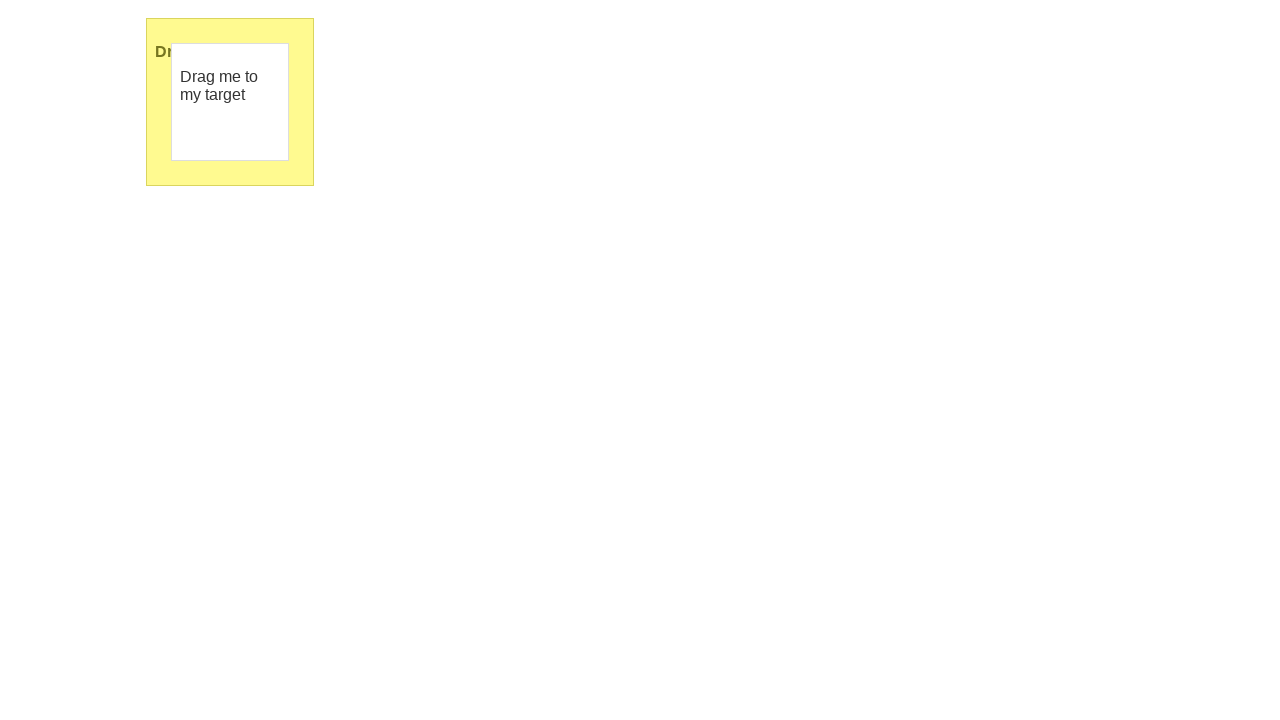